Tests hover functionality by hovering over an image element and verifying the caption text appears correctly.

Starting URL: https://the-internet.herokuapp.com/hovers

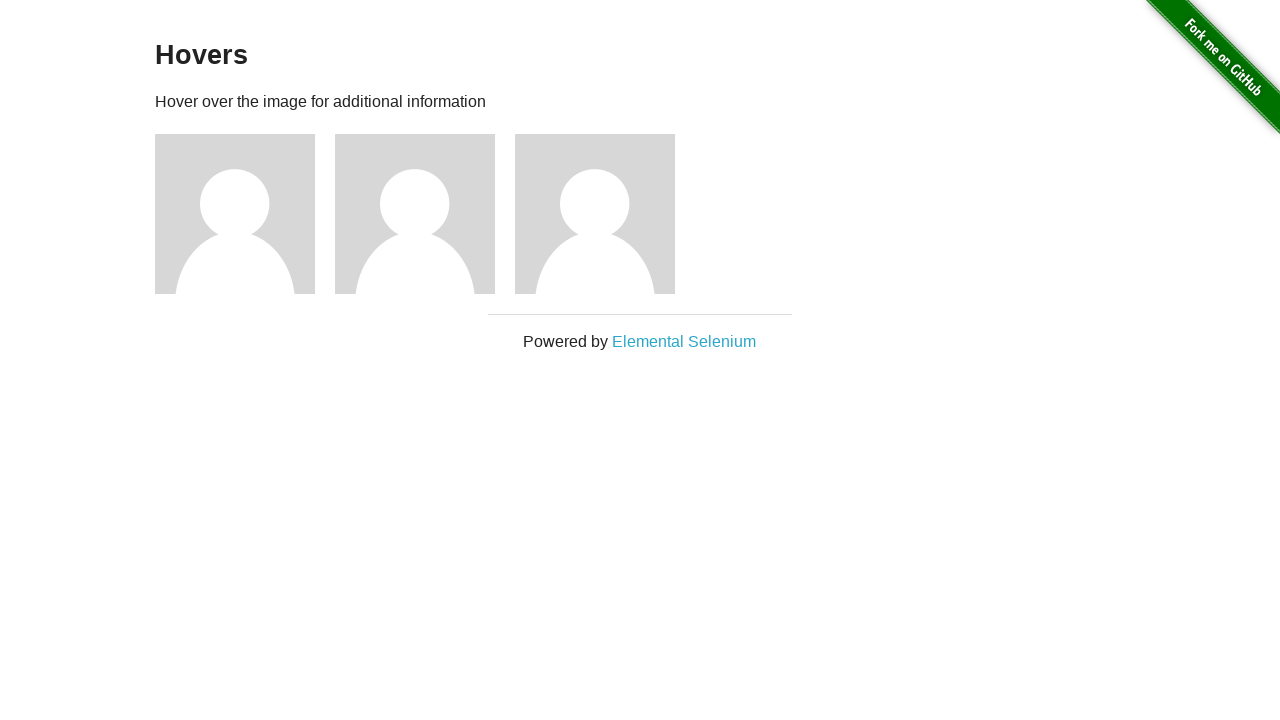

Waited for image elements to load
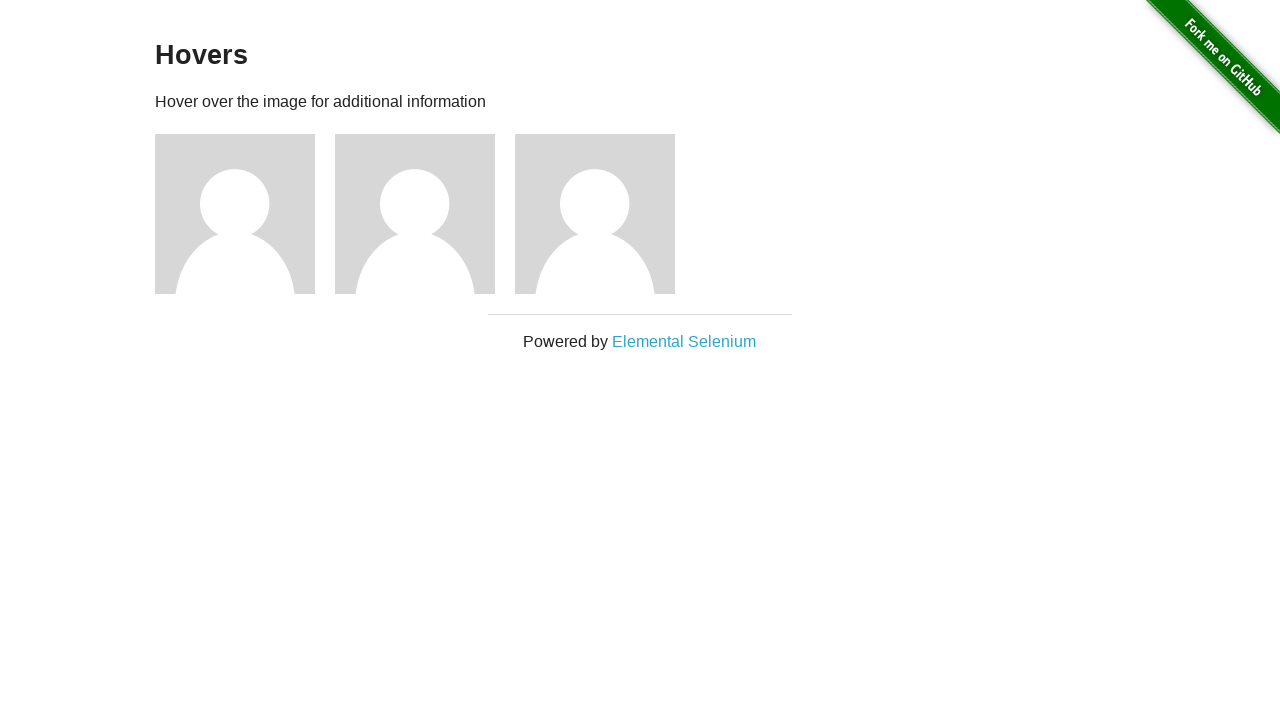

Hovered over the first image element at (245, 214) on .figure >> nth=0
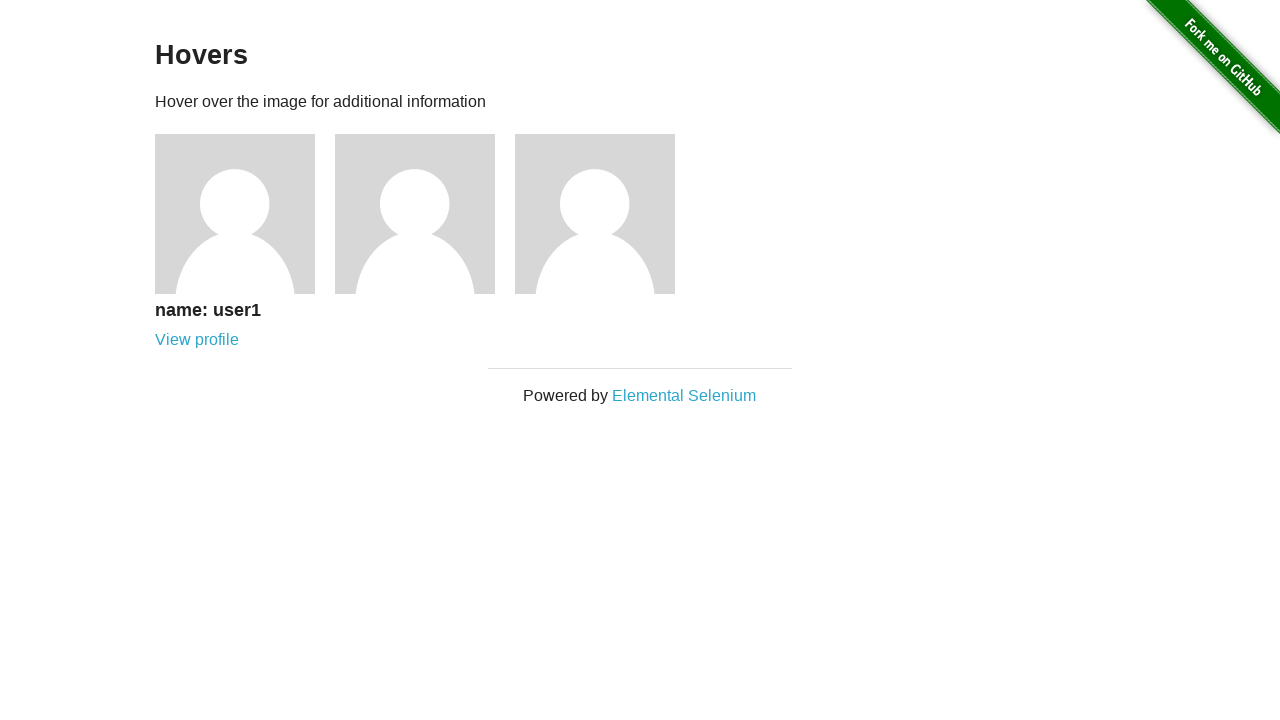

Caption text appeared after hovering
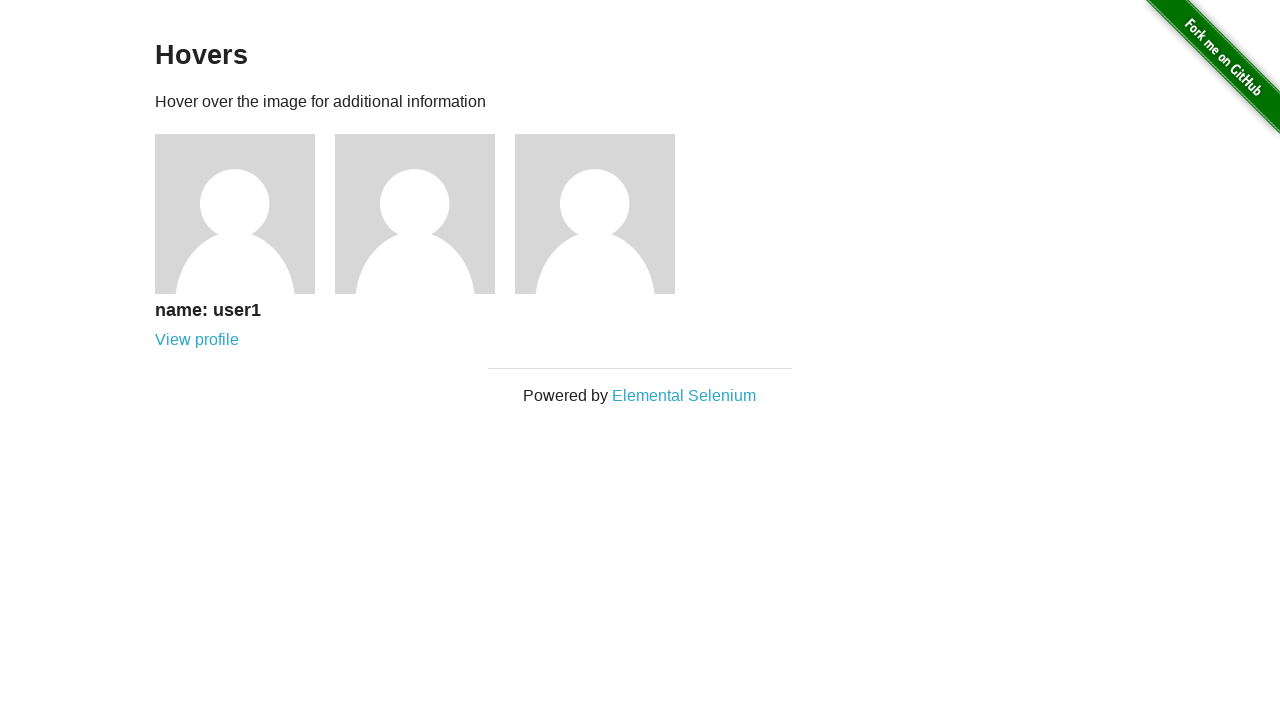

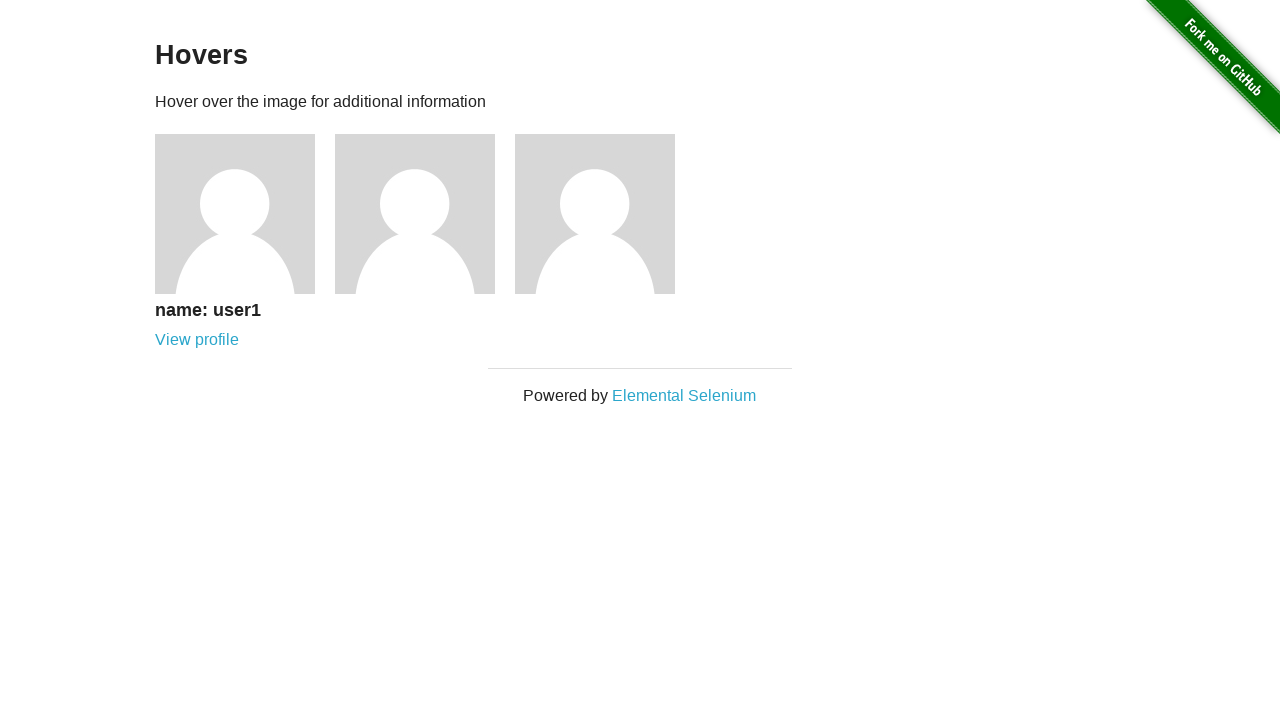